Navigates through multiple pages of a book catalog website, verifying that book listings with title, price, availability, and rating information are displayed on each page.

Starting URL: http://books.toscrape.com/catalogue/page-1.html

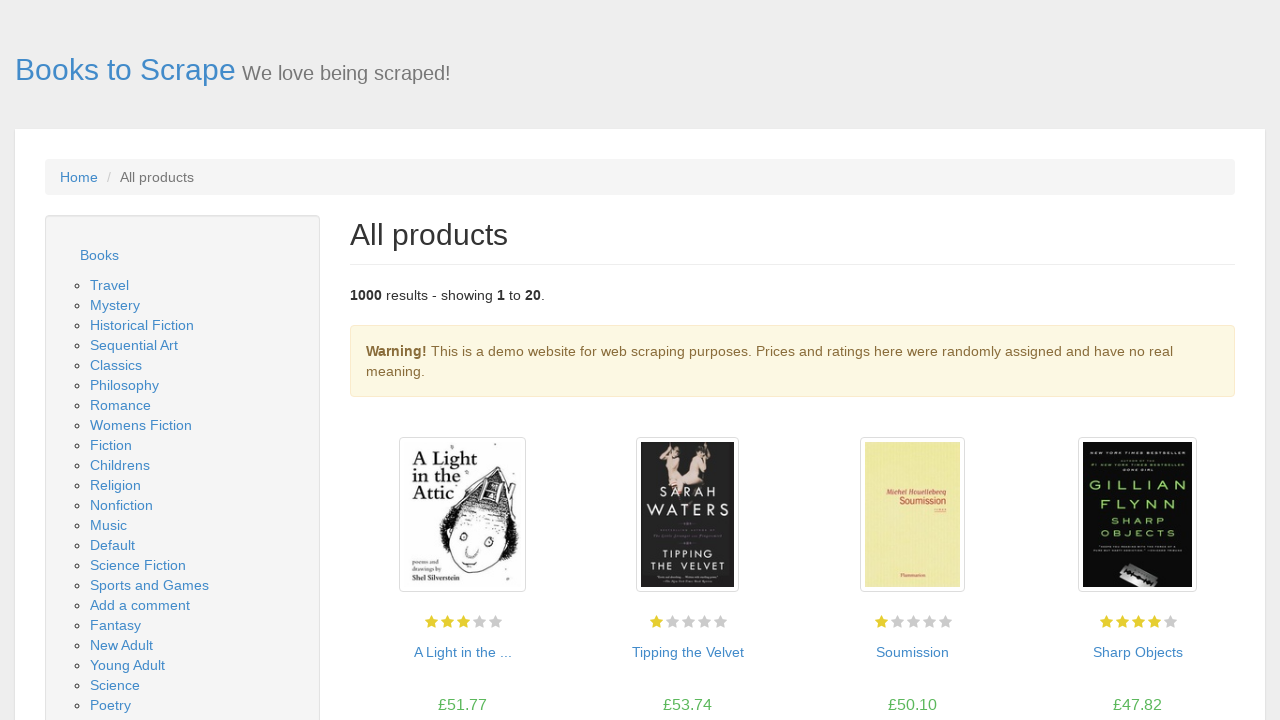

Waited for book listings to load on first page
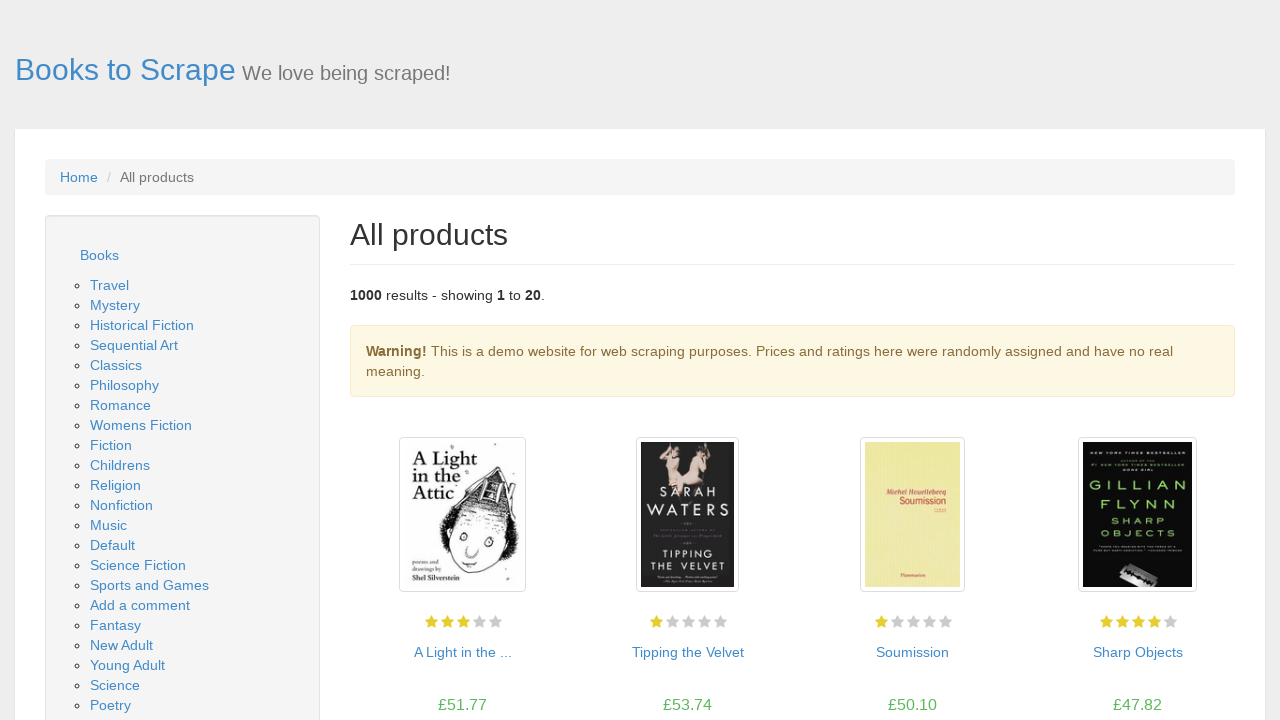

Verified book titles are displayed
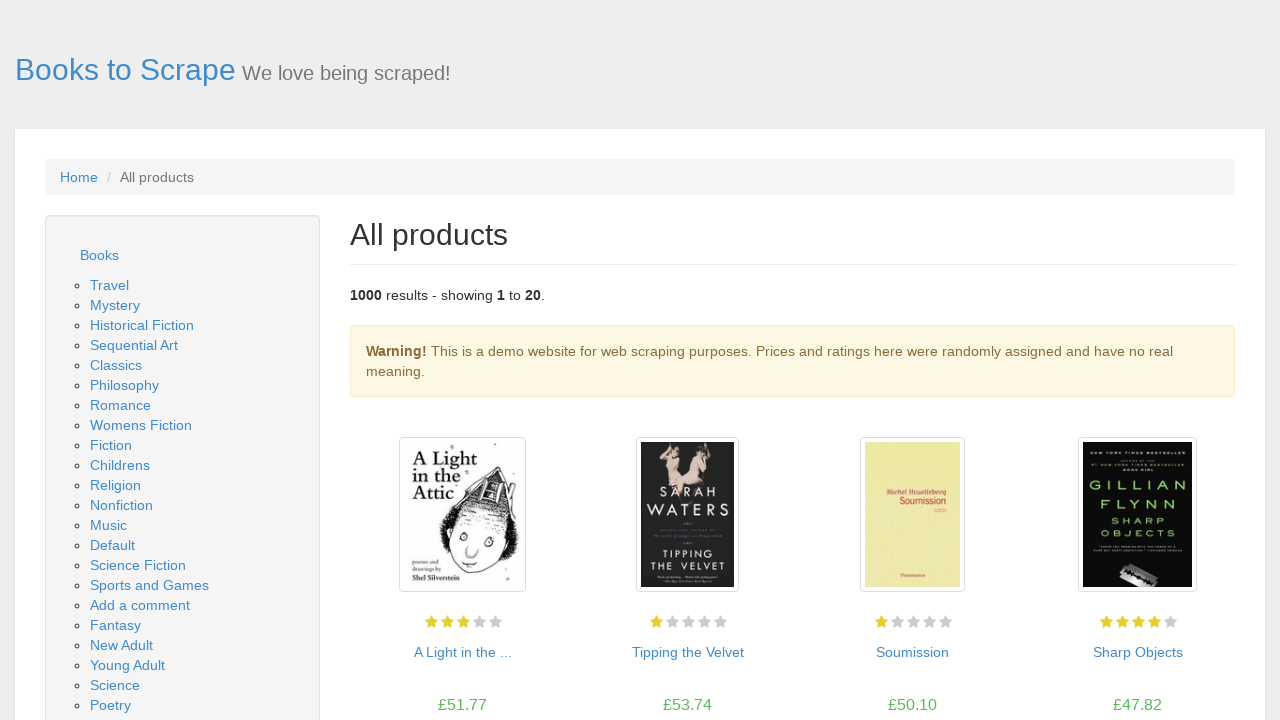

Verified book prices are displayed
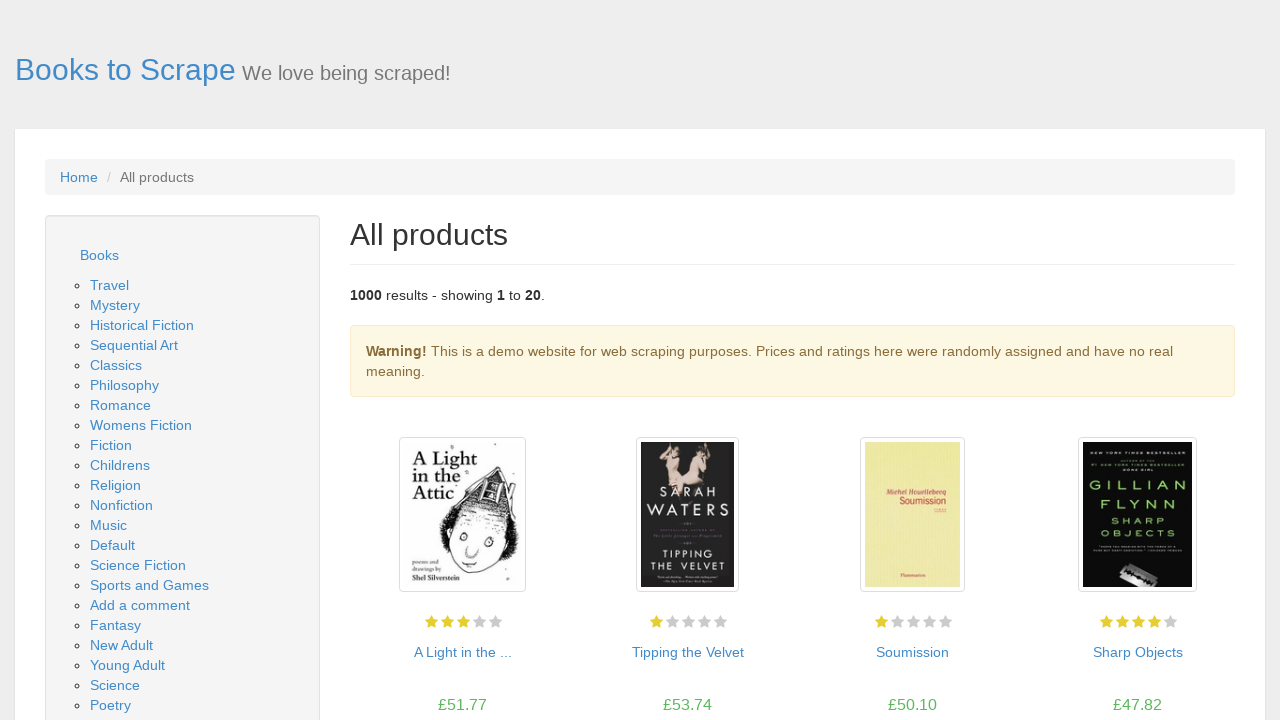

Verified book availability information is displayed
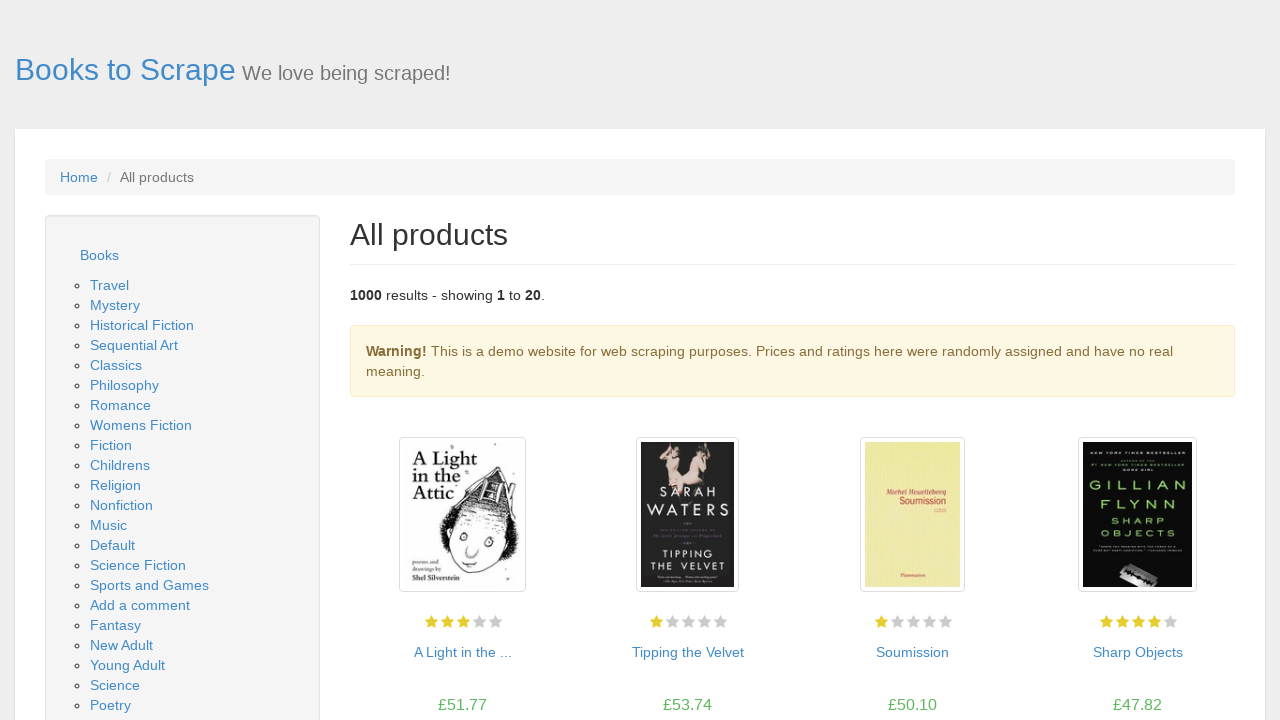

Verified book ratings are displayed
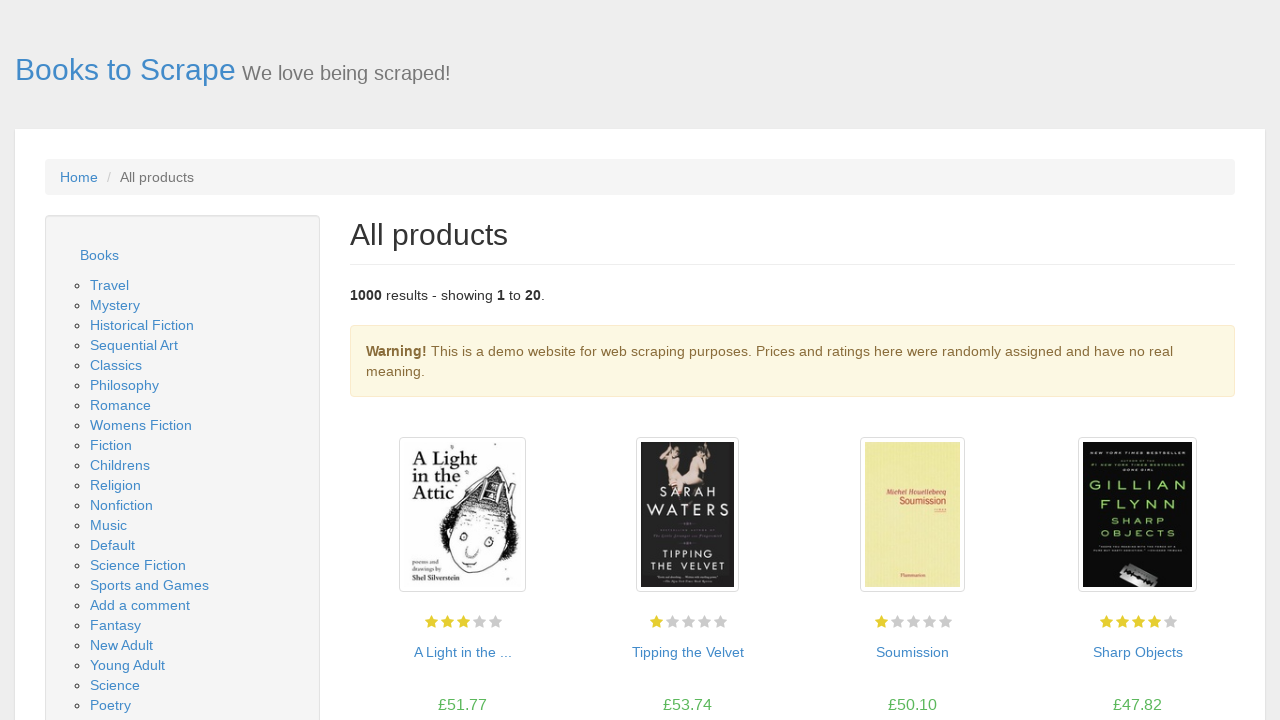

Navigated to page 2 of book catalog
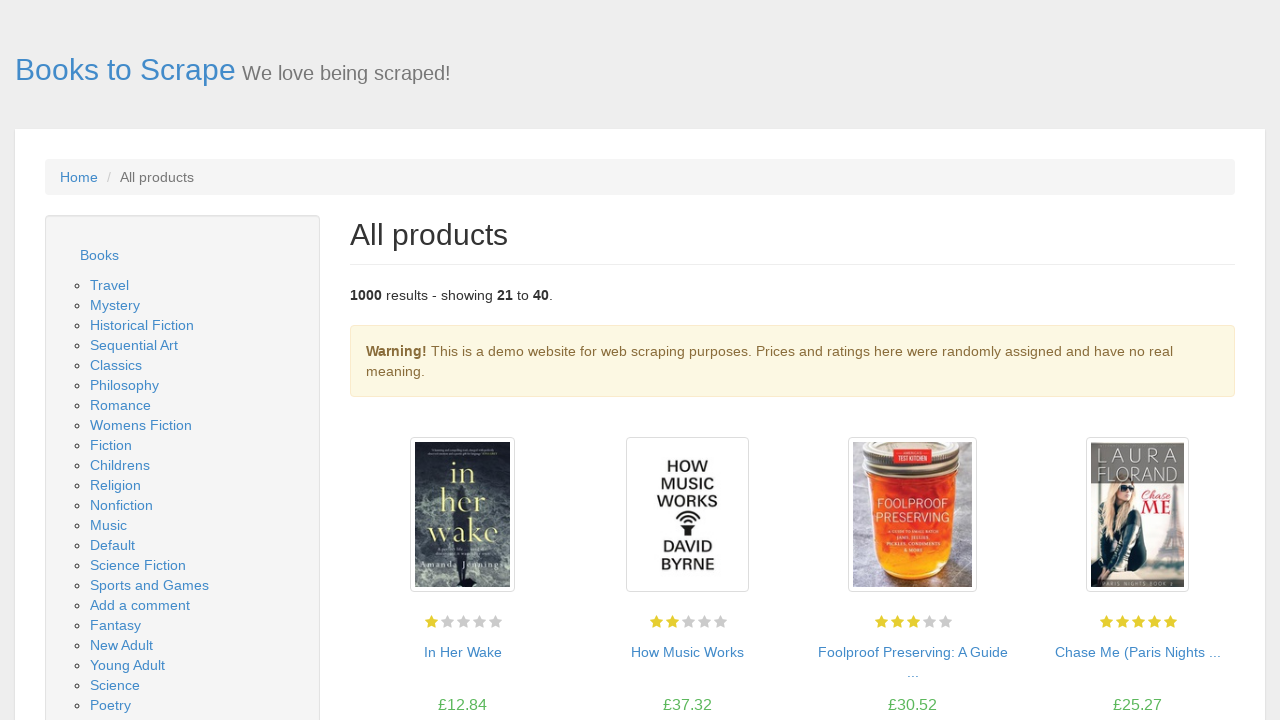

Verified book listings loaded on page 2
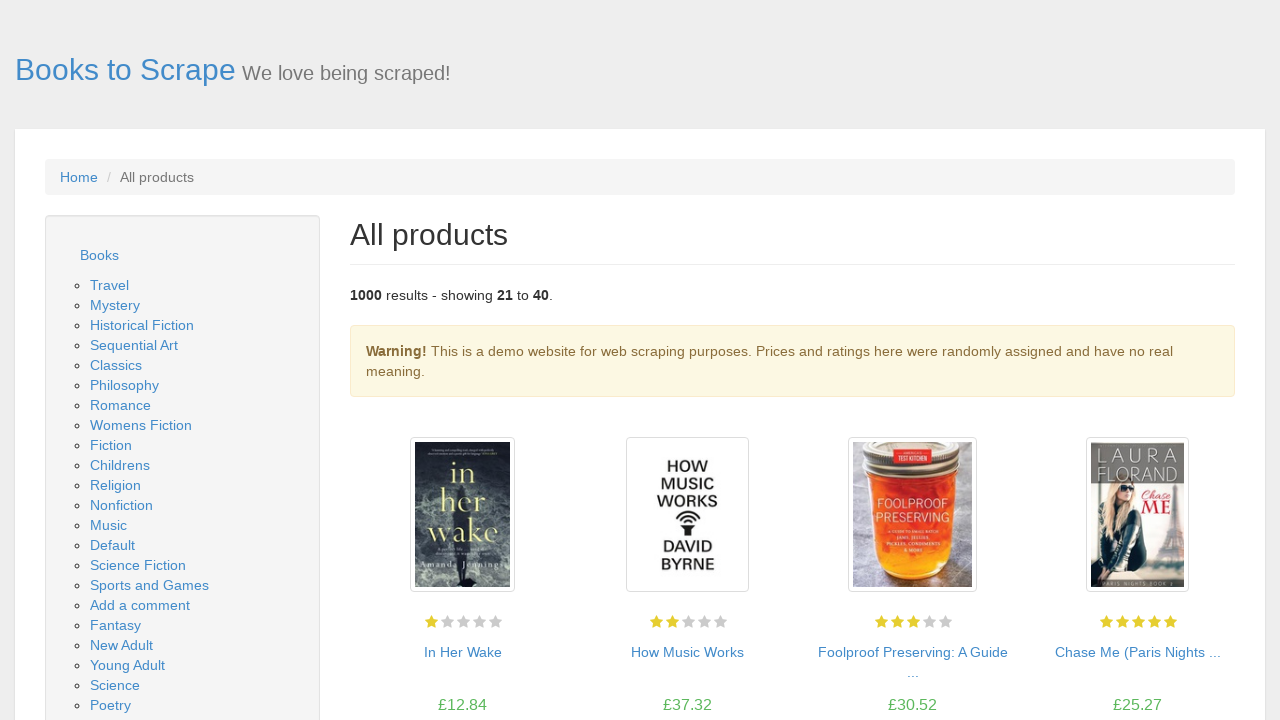

Navigated to page 3 of book catalog
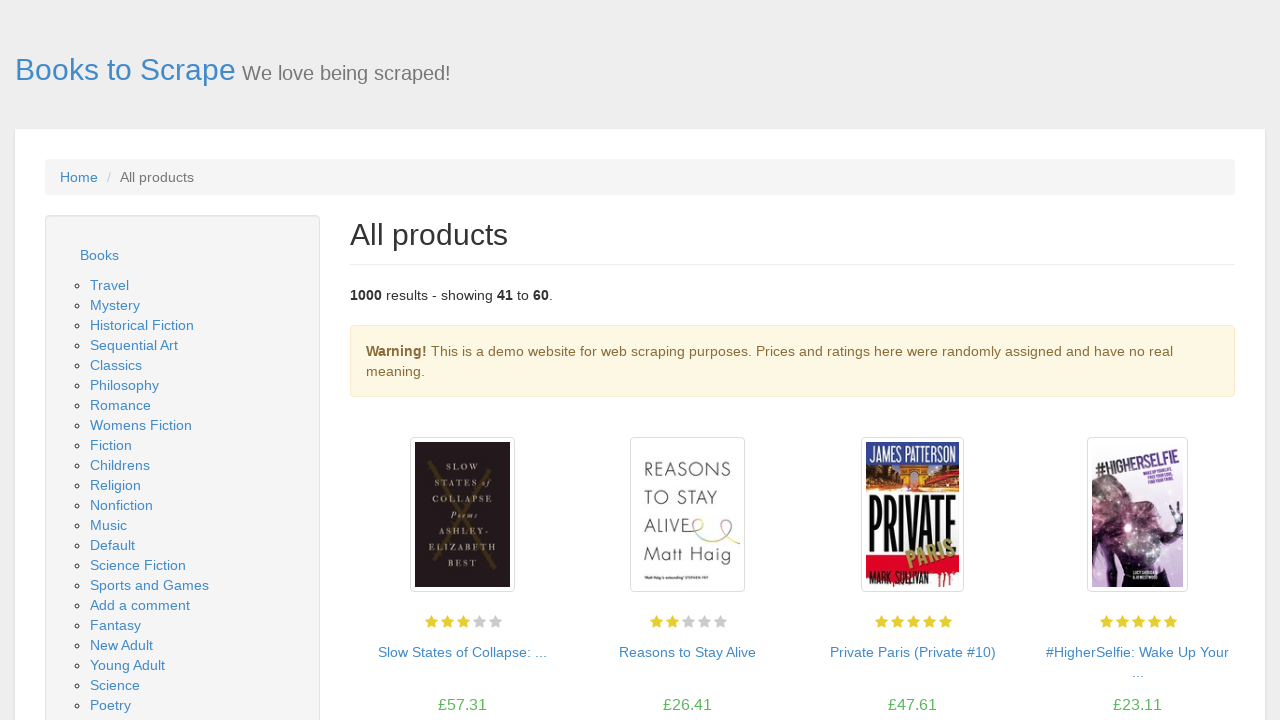

Verified book listings loaded on page 3
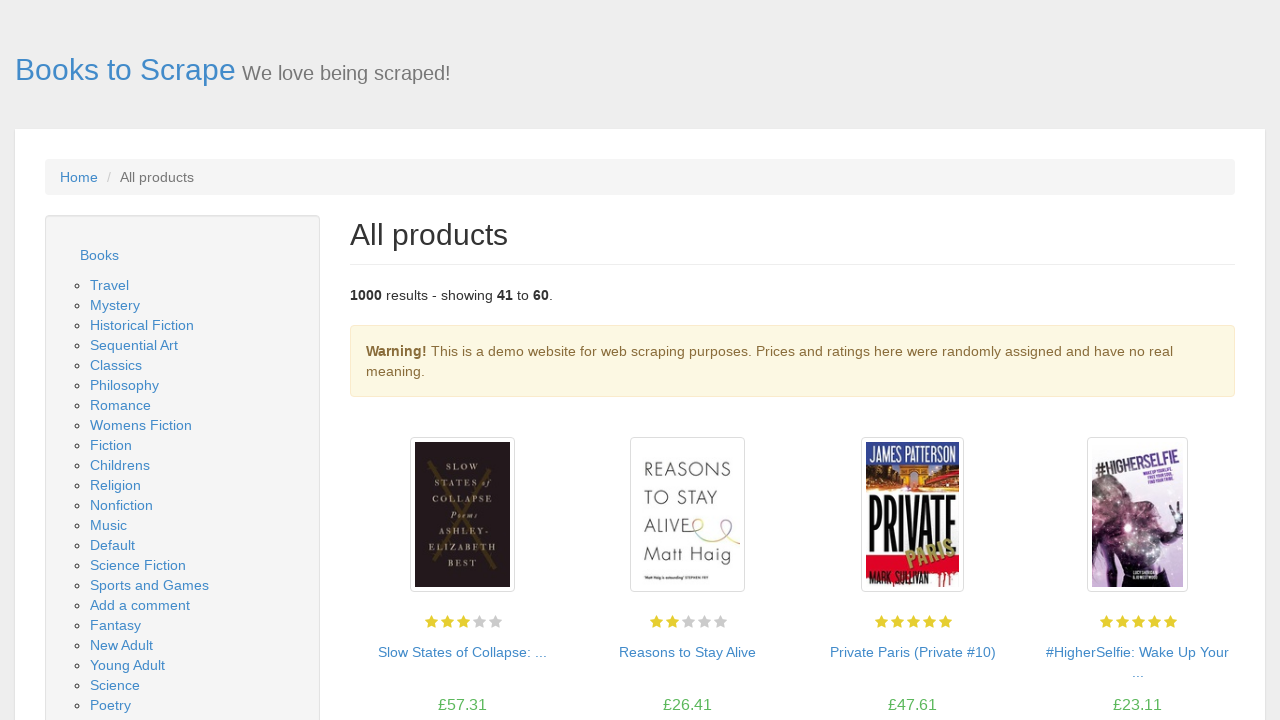

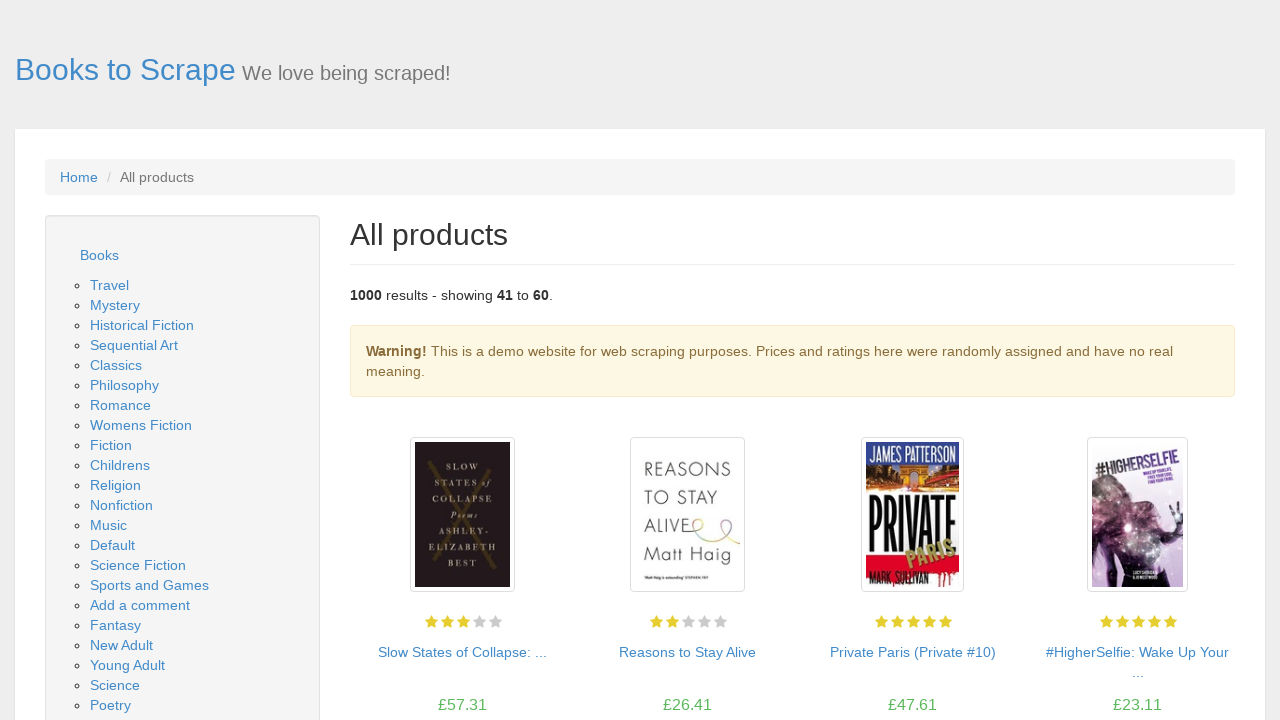